Solves a mathematical captcha by retrieving a value from an element attribute, calculating a formula, and submitting the answer along with checkbox selections

Starting URL: http://suninjuly.github.io/get_attribute.html

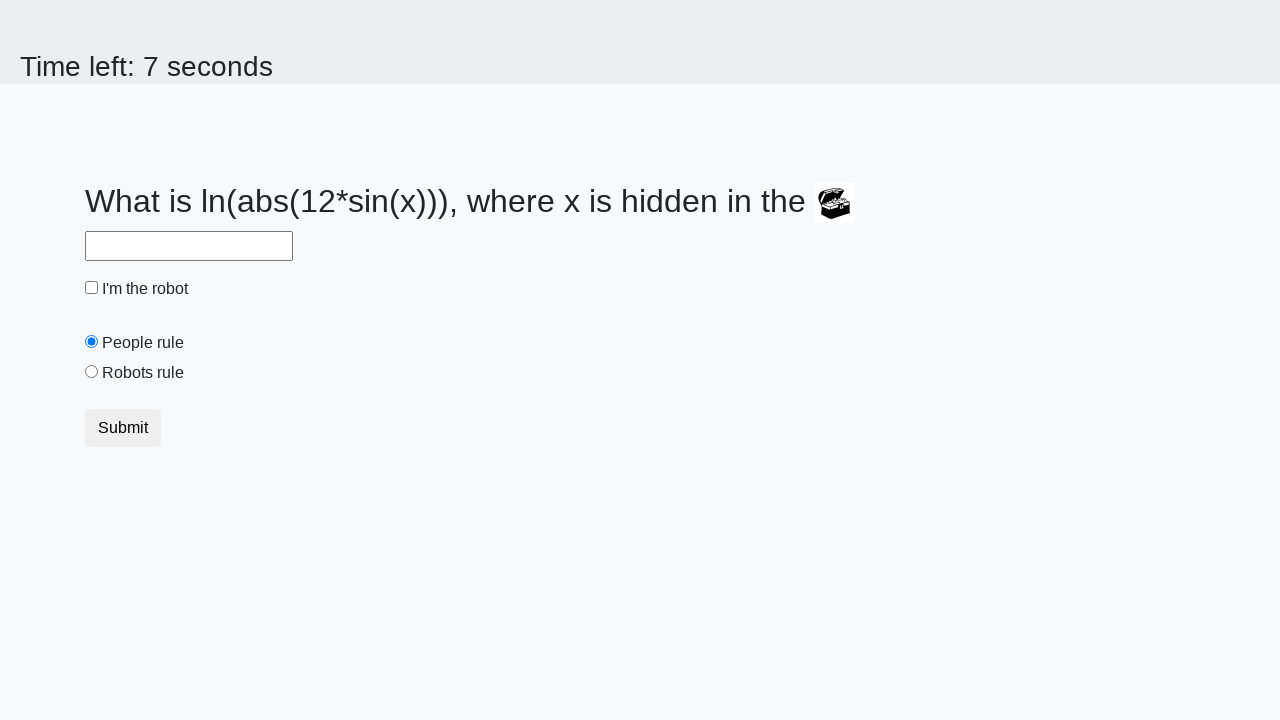

Located the treasure element
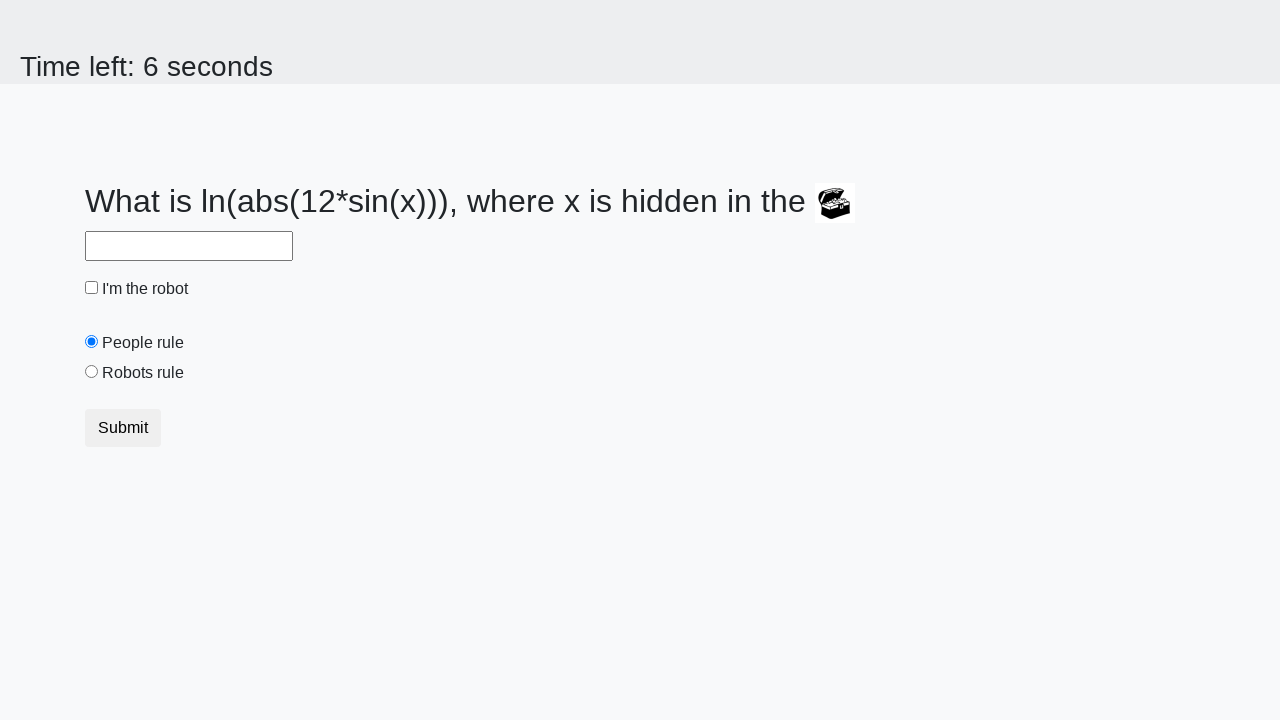

Retrieved valuex attribute from treasure element
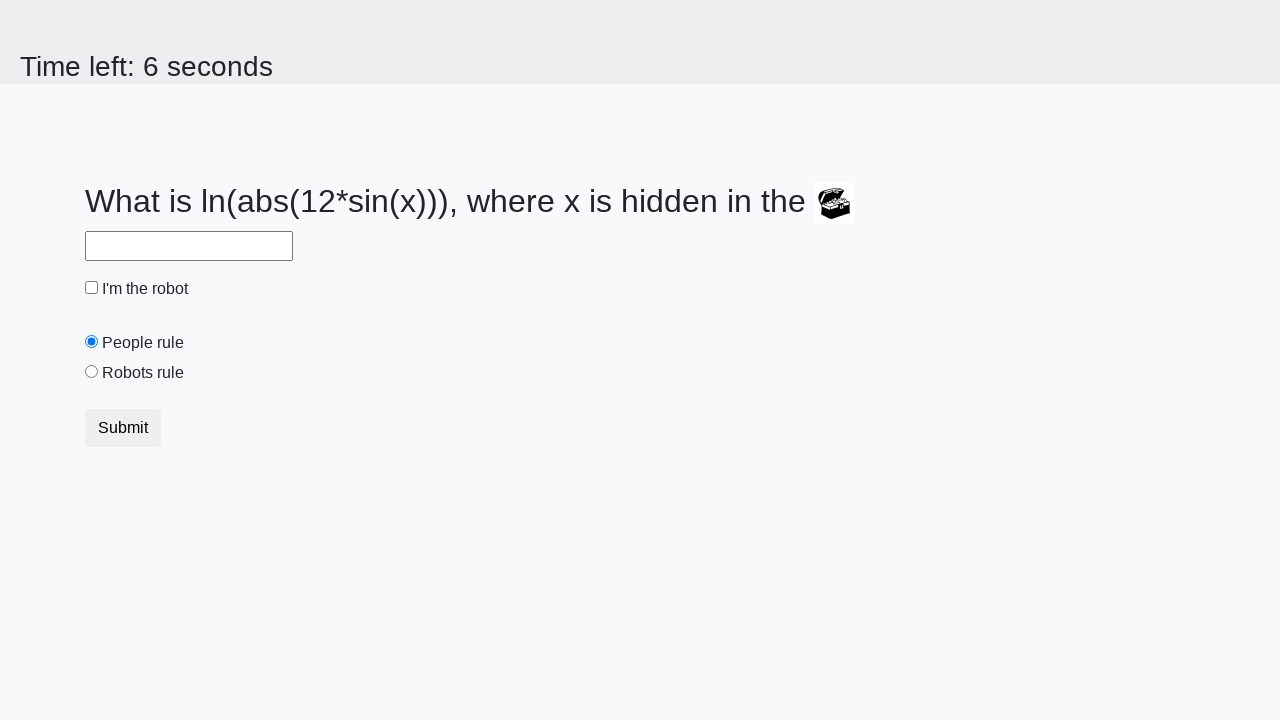

Calculated mathematical formula result: 1.7081680354285926
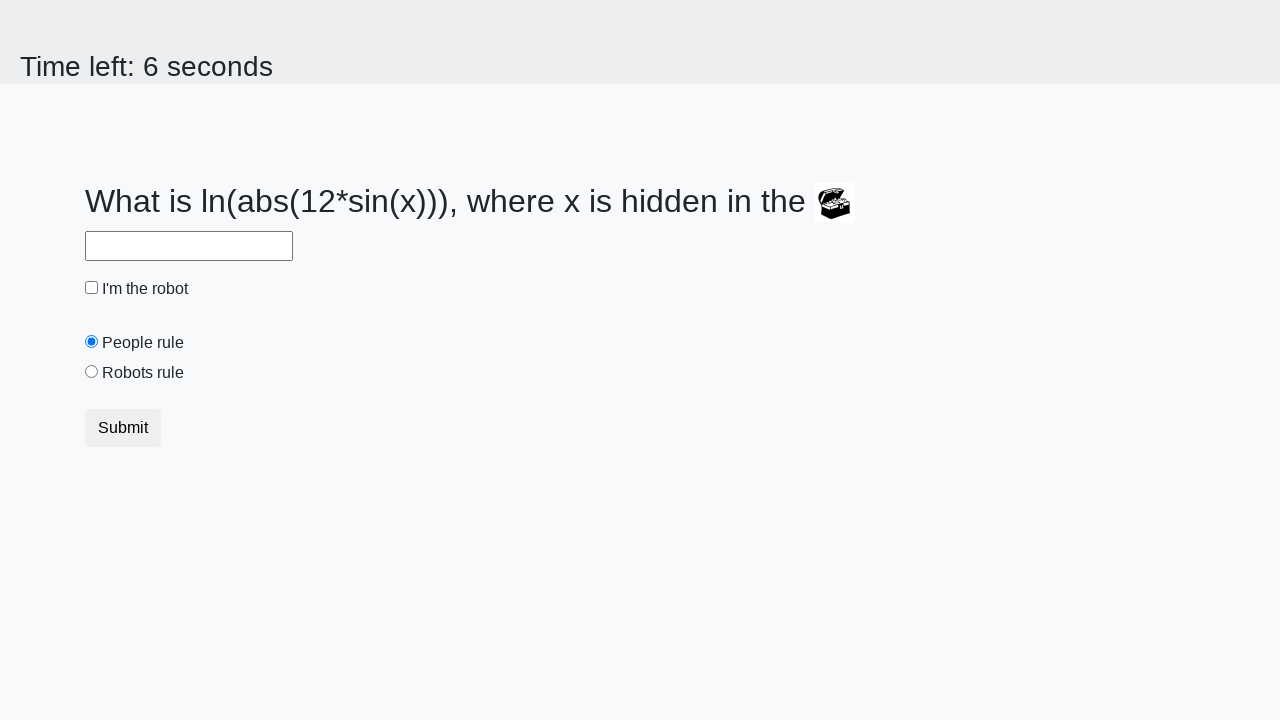

Filled answer field with calculated value on #answer
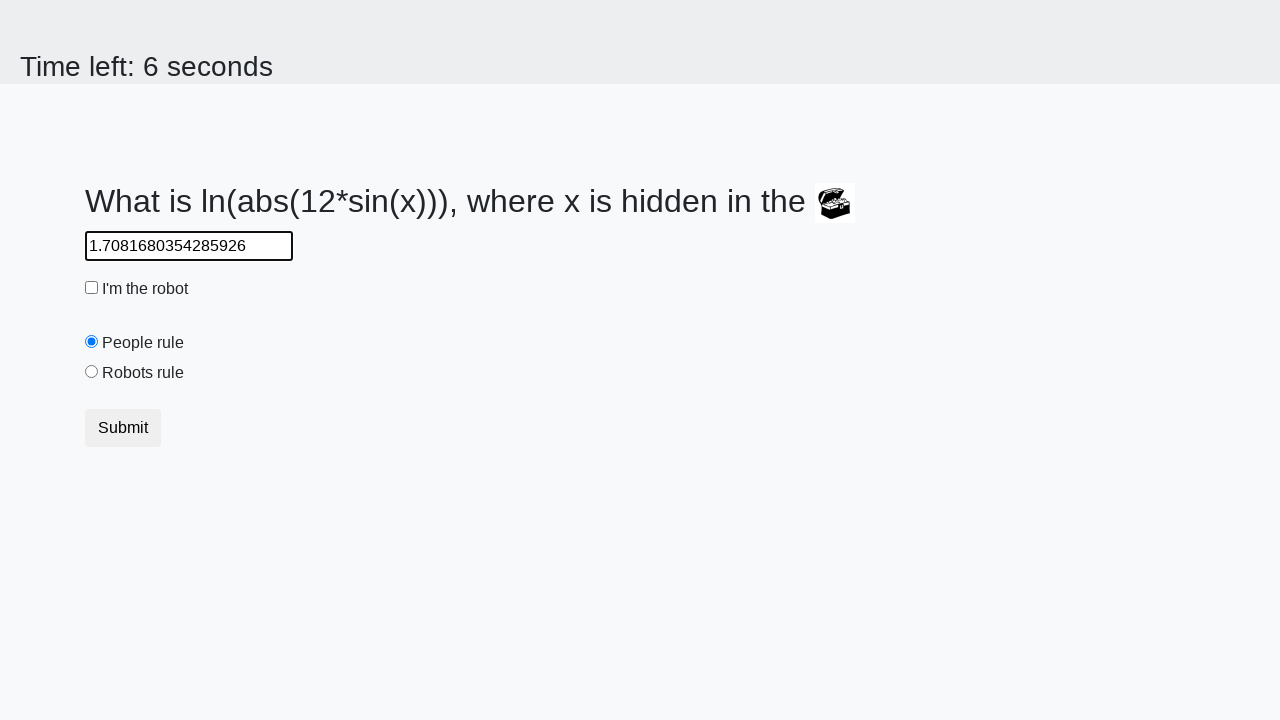

Clicked the robot checkbox at (92, 288) on #robotCheckbox
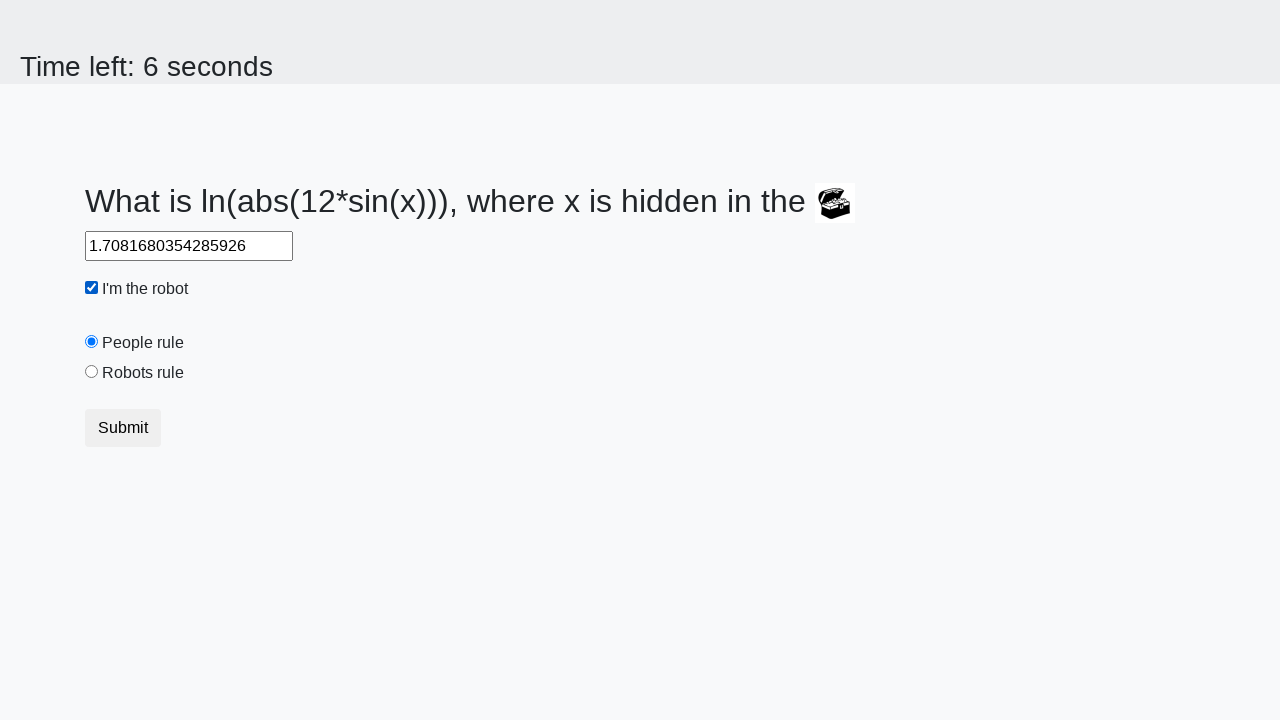

Clicked the robots rule radio button at (92, 372) on #robotsRule
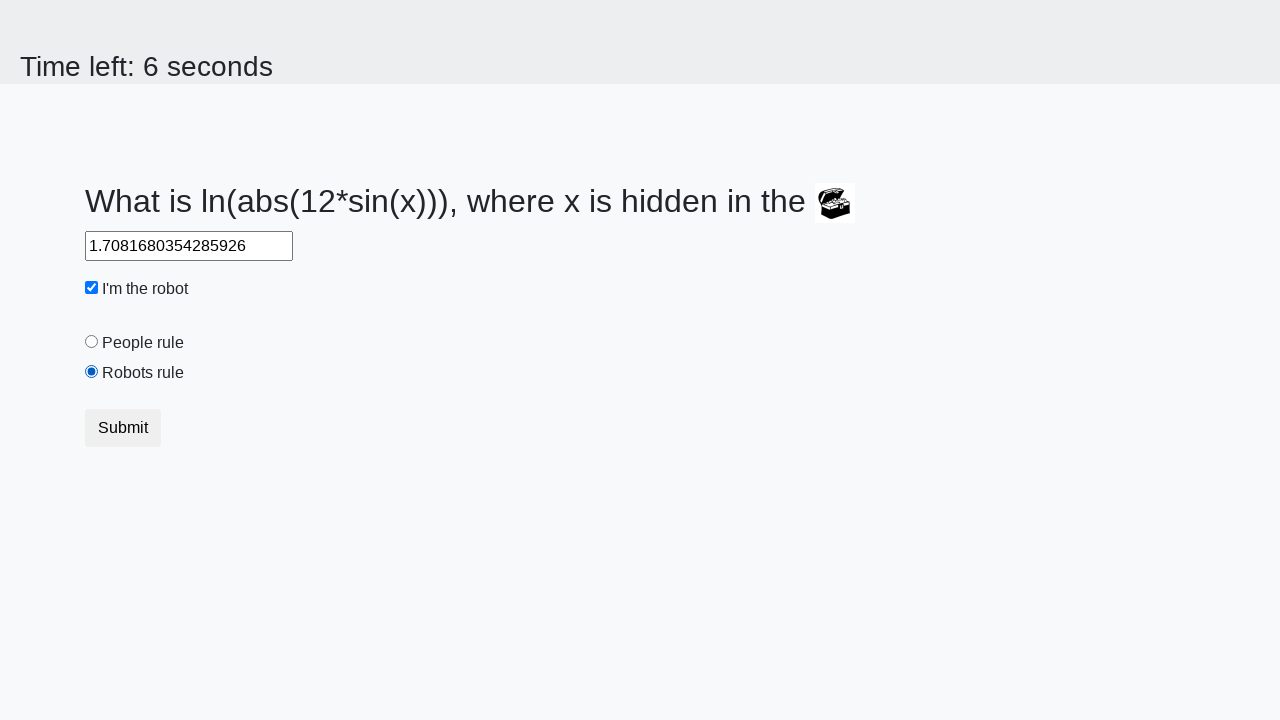

Clicked submit button to complete captcha challenge at (123, 428) on .btn.btn-default
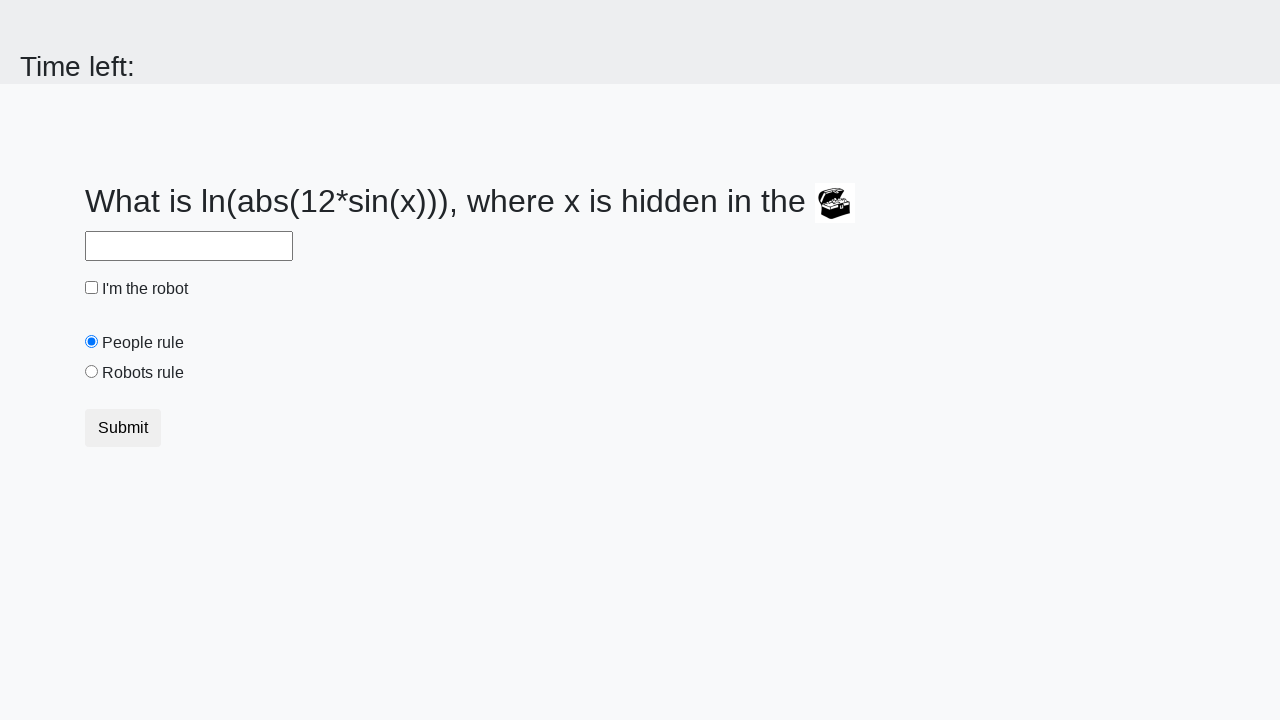

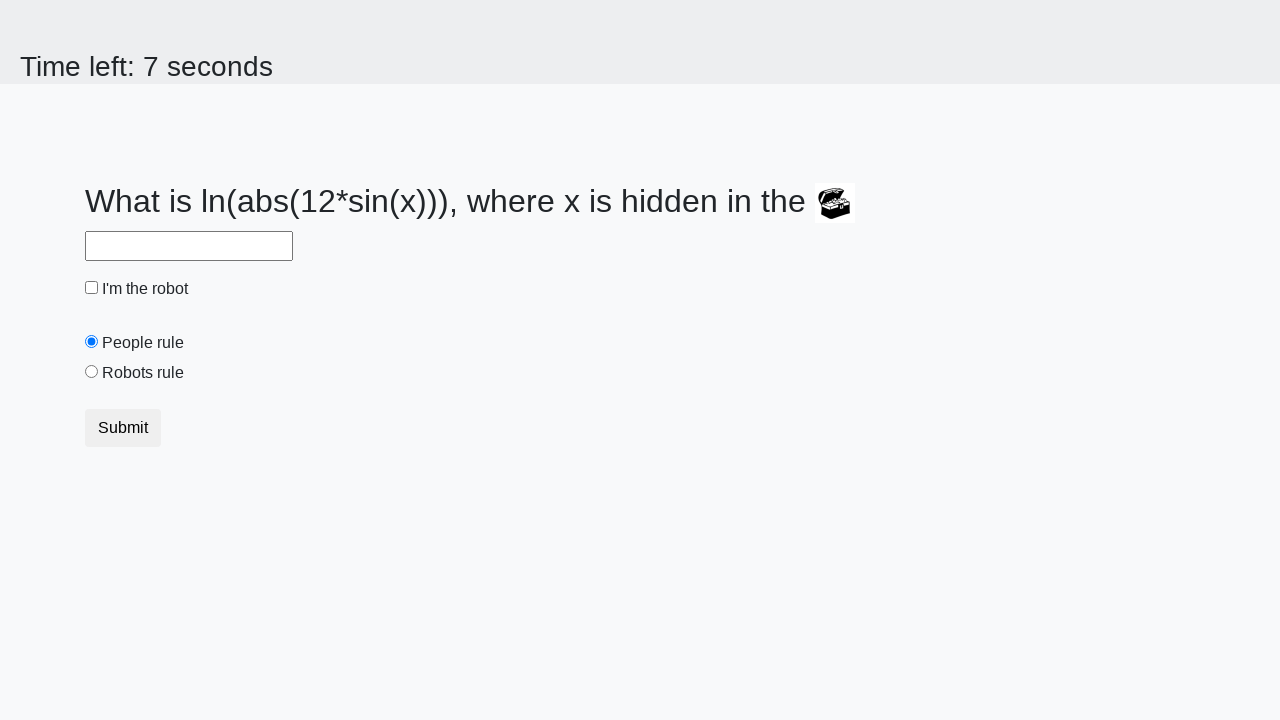